Tests JavaScript confirmation alert handling by clicking a button to trigger an alert, reading its text, and accepting it.

Starting URL: http://www.tizag.com/javascriptT/javascriptalert.php

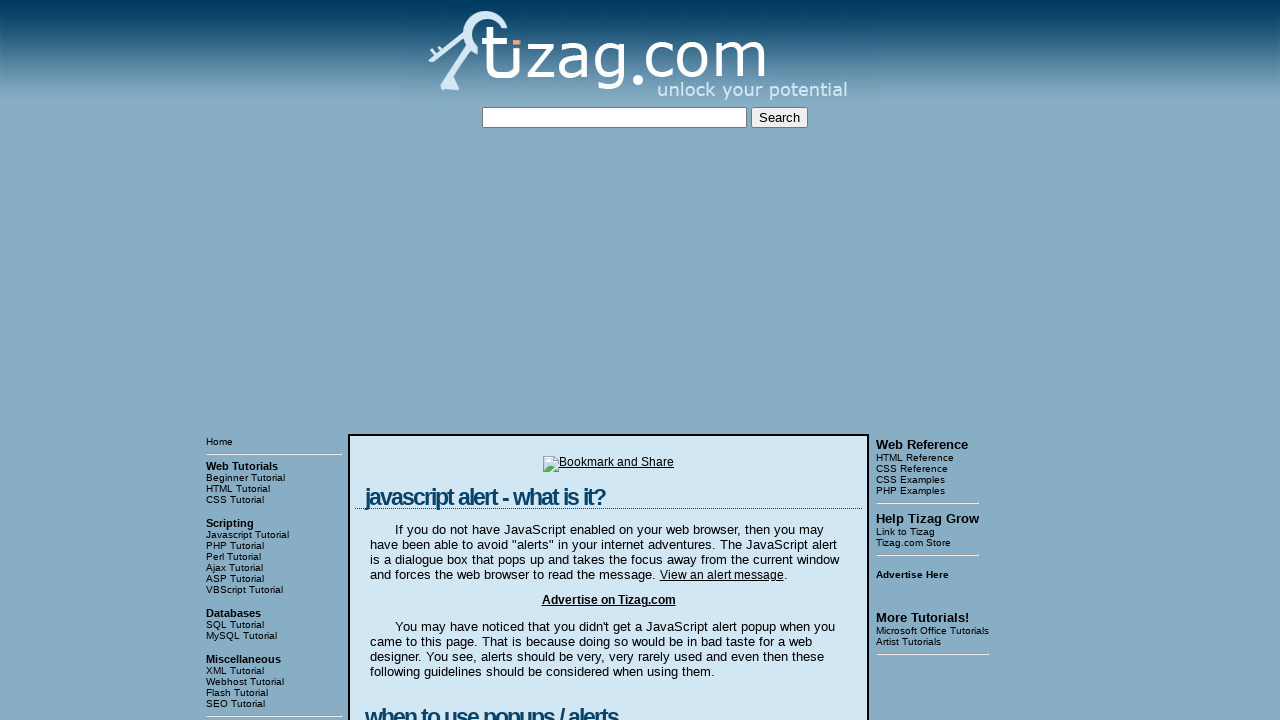

Set up dialog handler to accept confirmation alerts
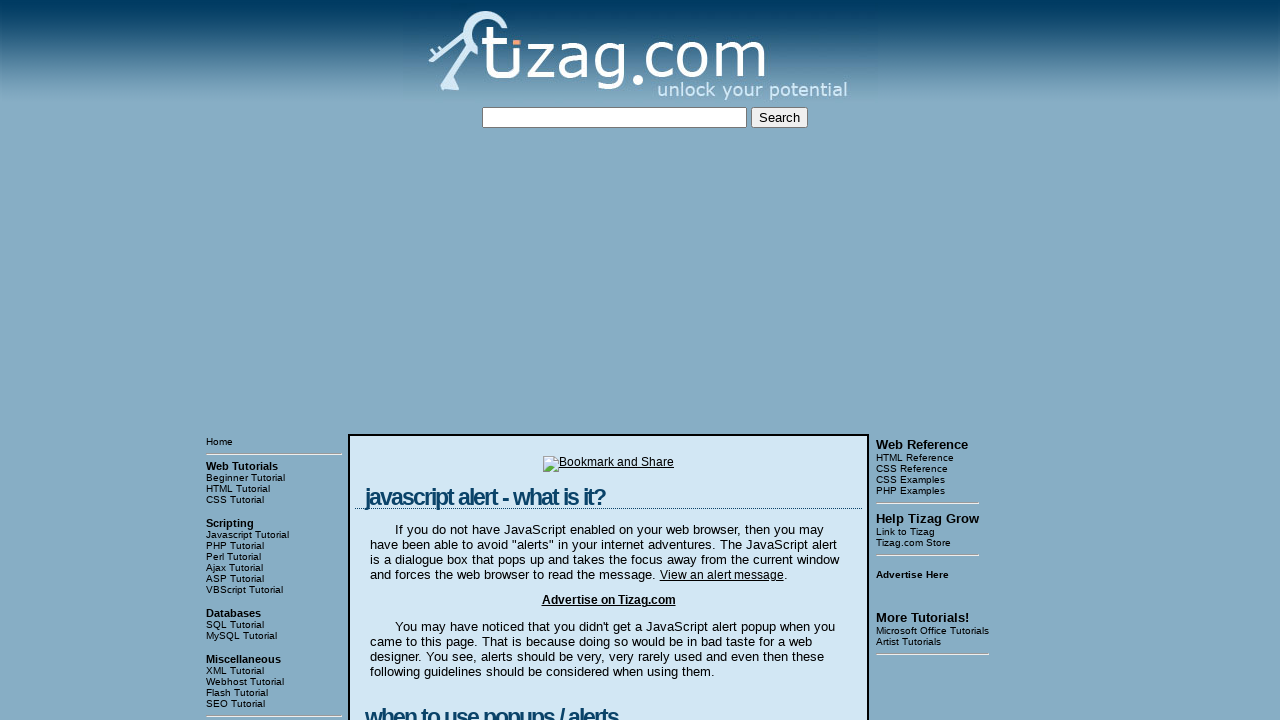

Clicked Confirmation Alert button to trigger alert at (428, 361) on input[value='Confirmation Alert']
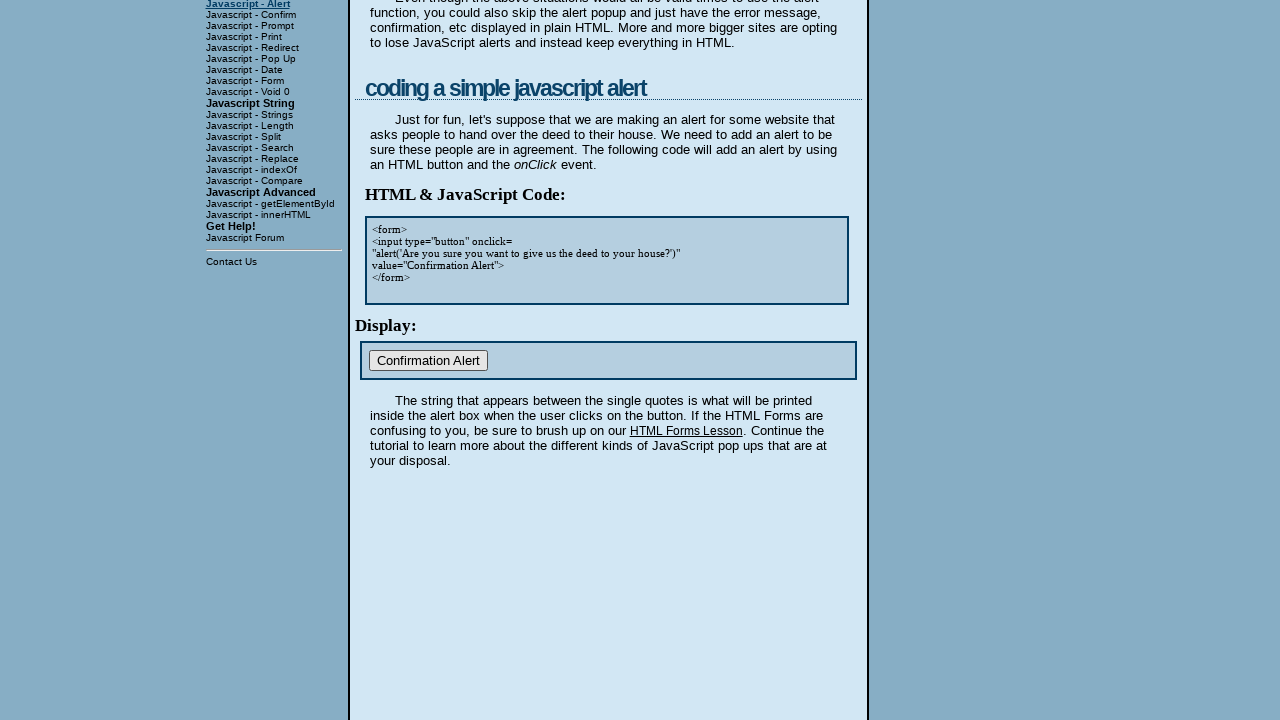

Waited for alert to be handled
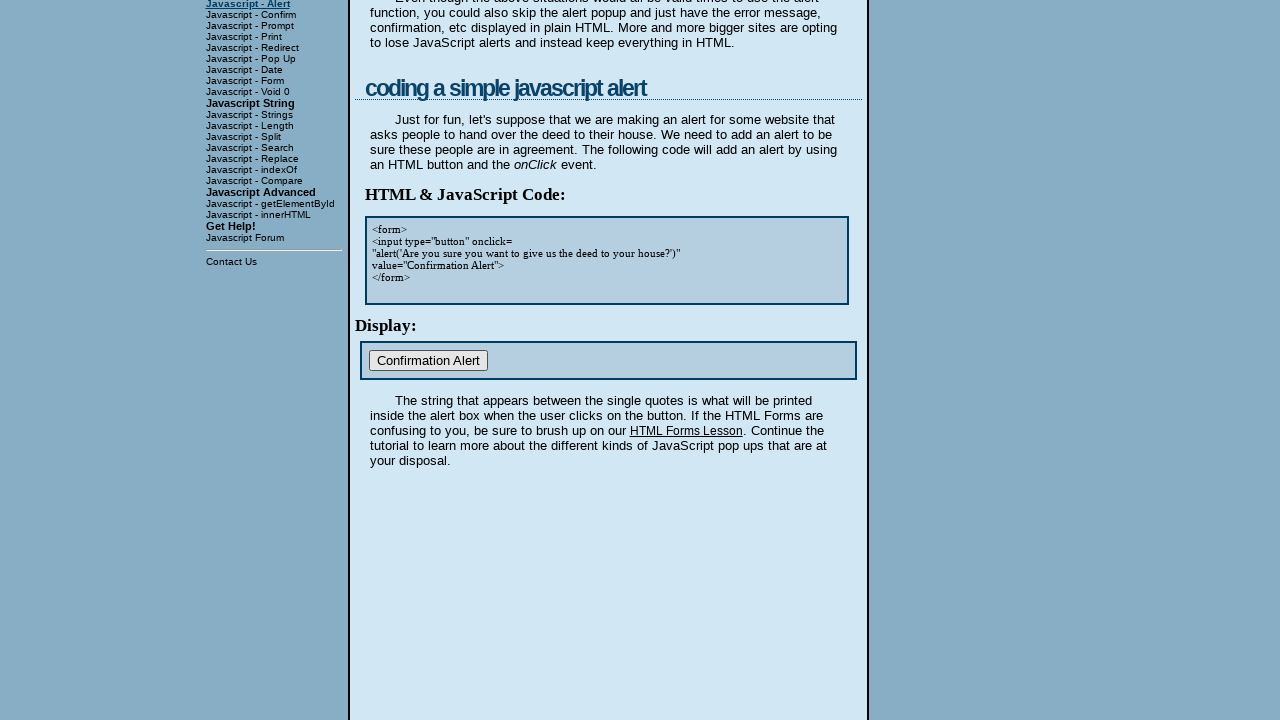

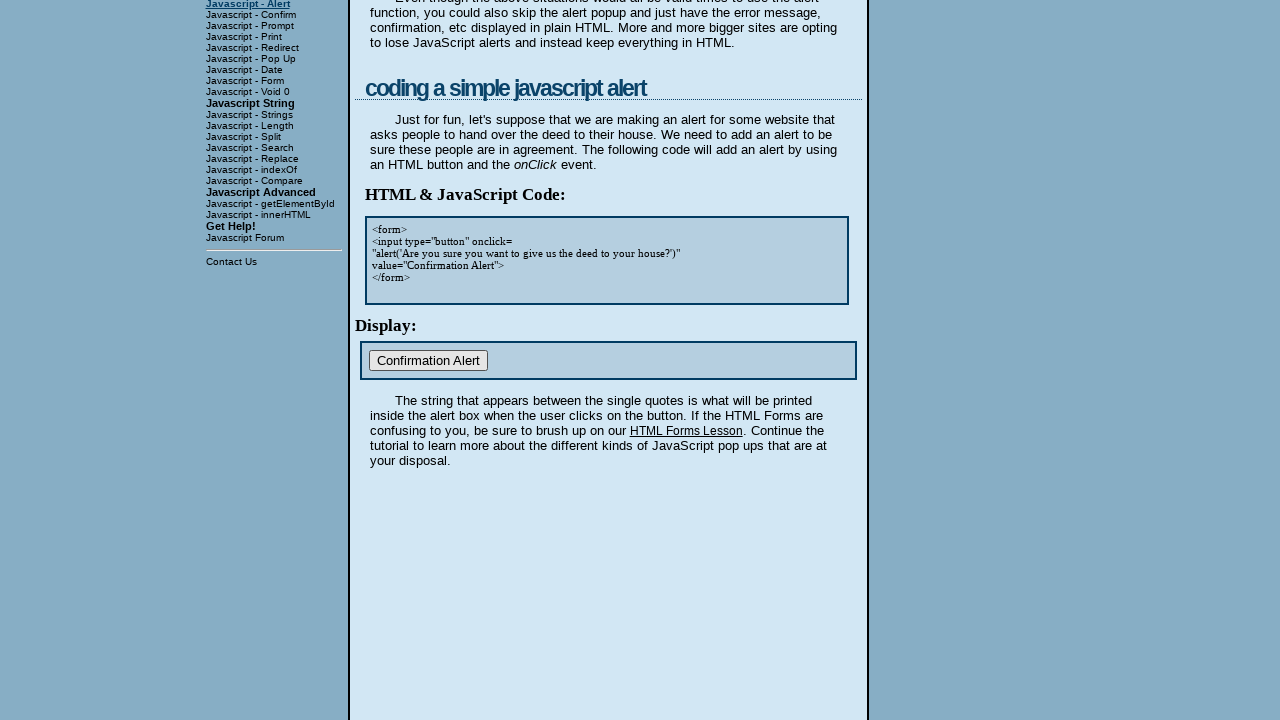